Tests that an MDX blog post loads correctly by verifying the title and content text

Starting URL: https://incidentdatabase.ai/blog/the-first-taxonomy-of-ai-incidents

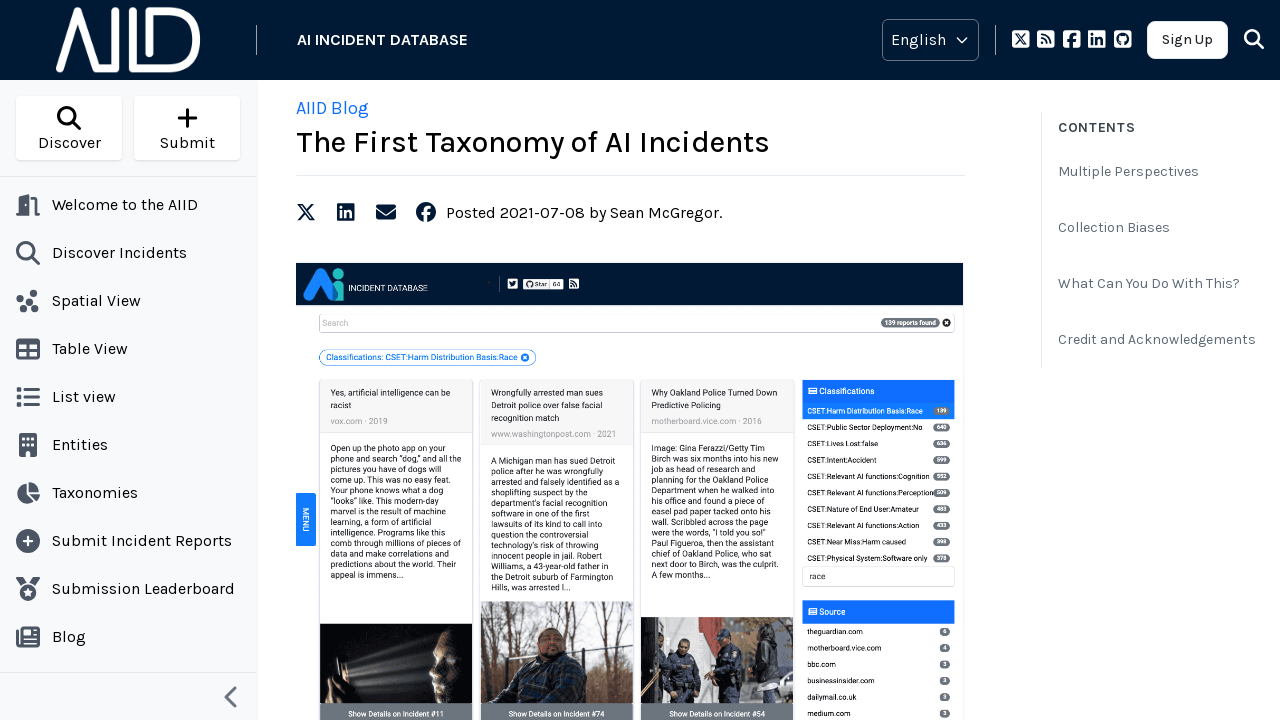

Set viewport size to 1280x1000
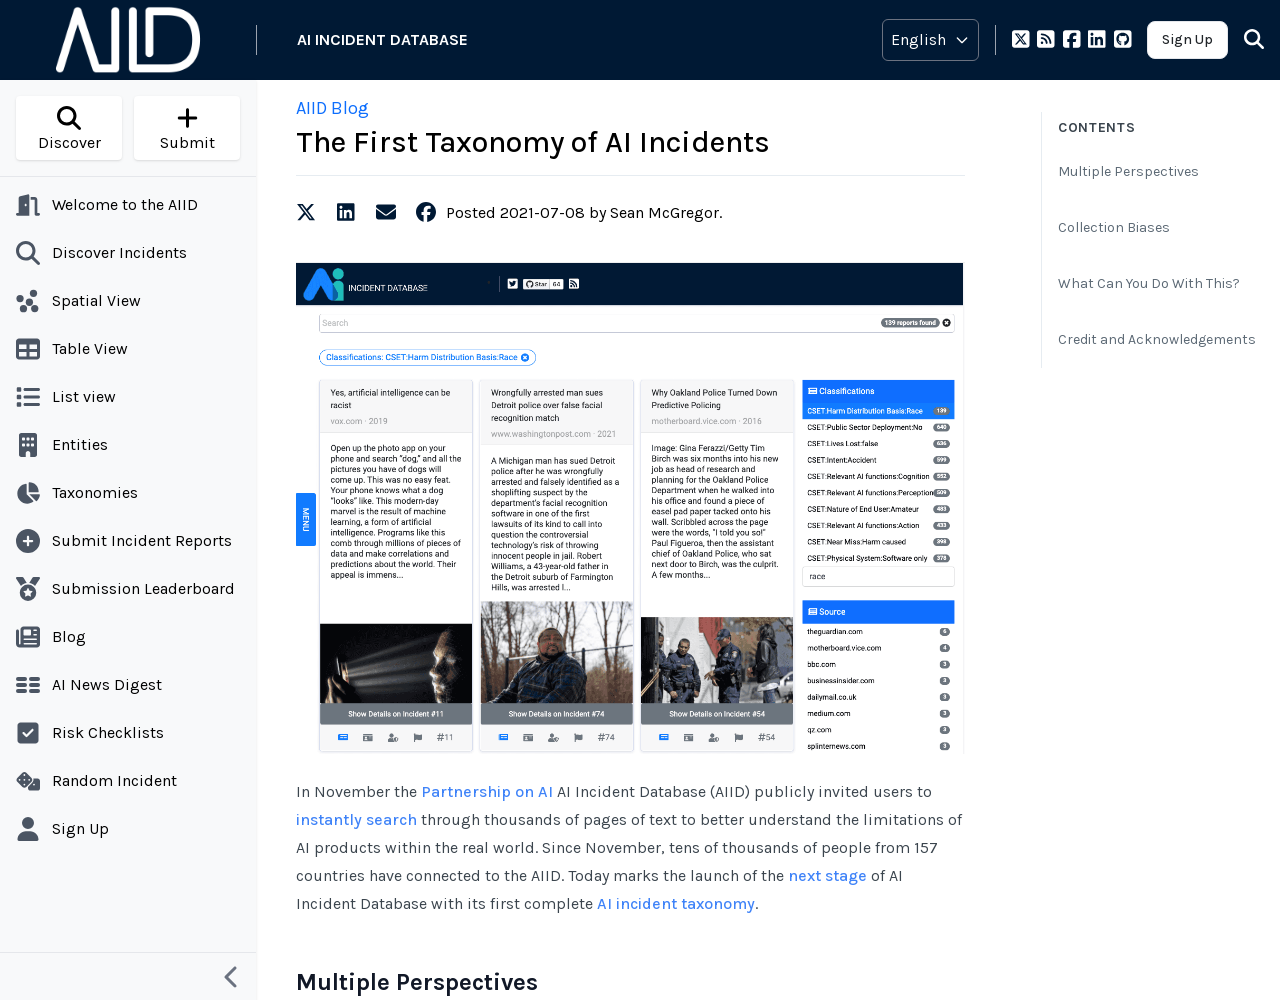

Located blog post title element
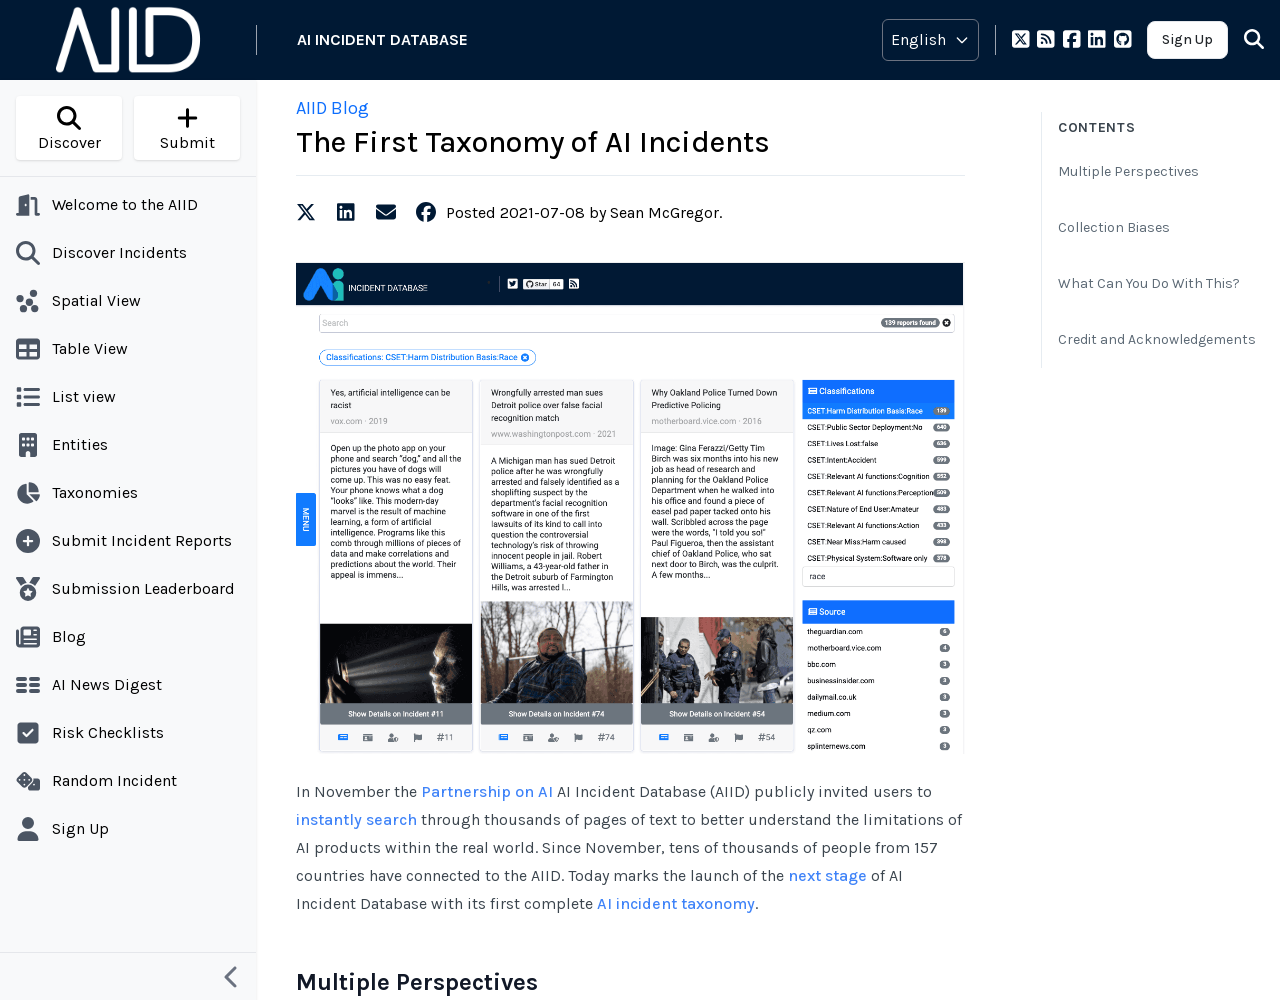

Verified blog post title is 'The First Taxonomy of AI Incidents'
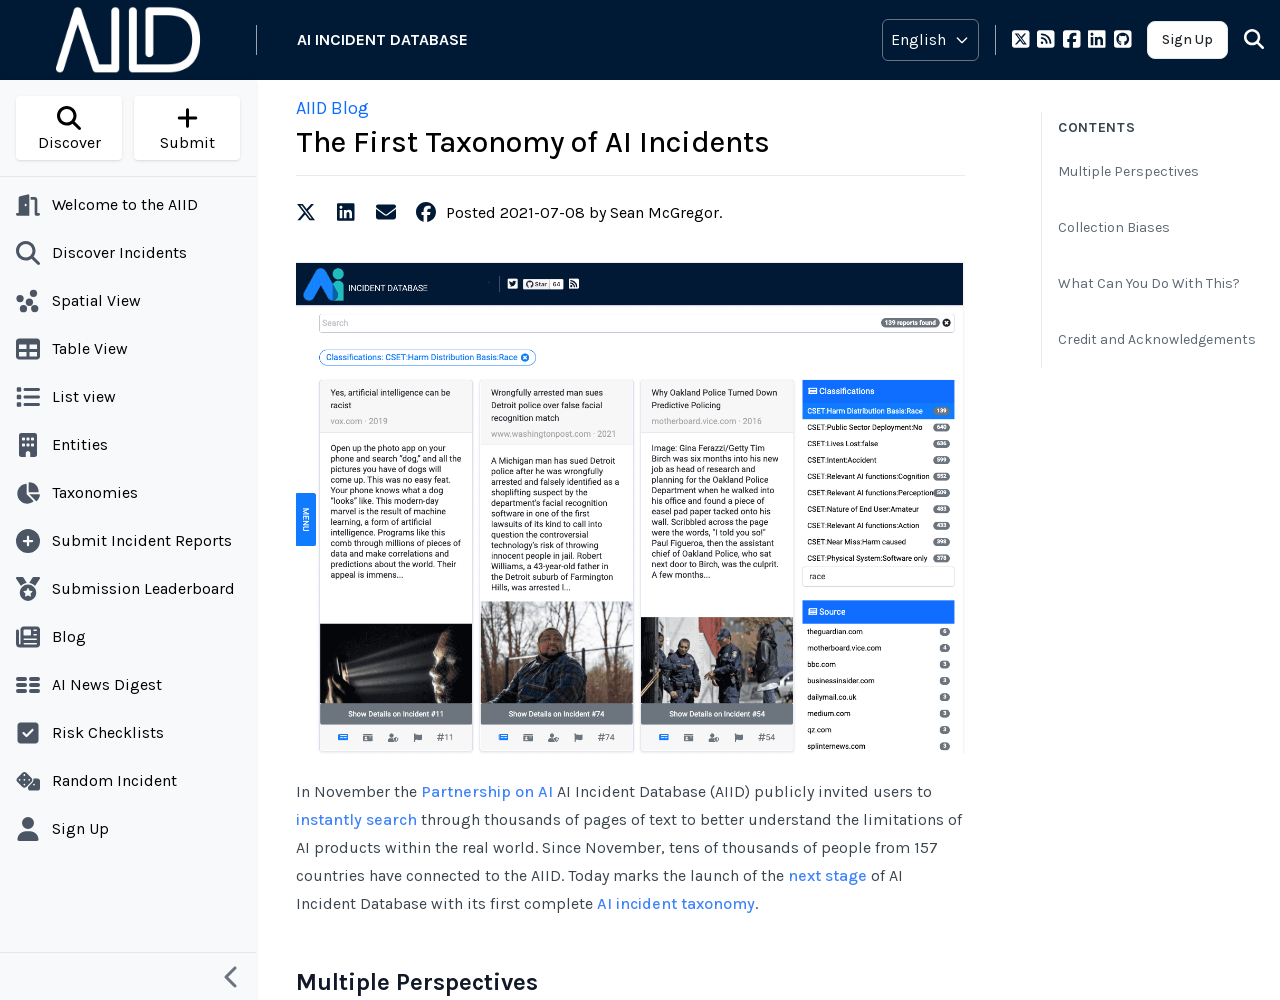

Located blog content element
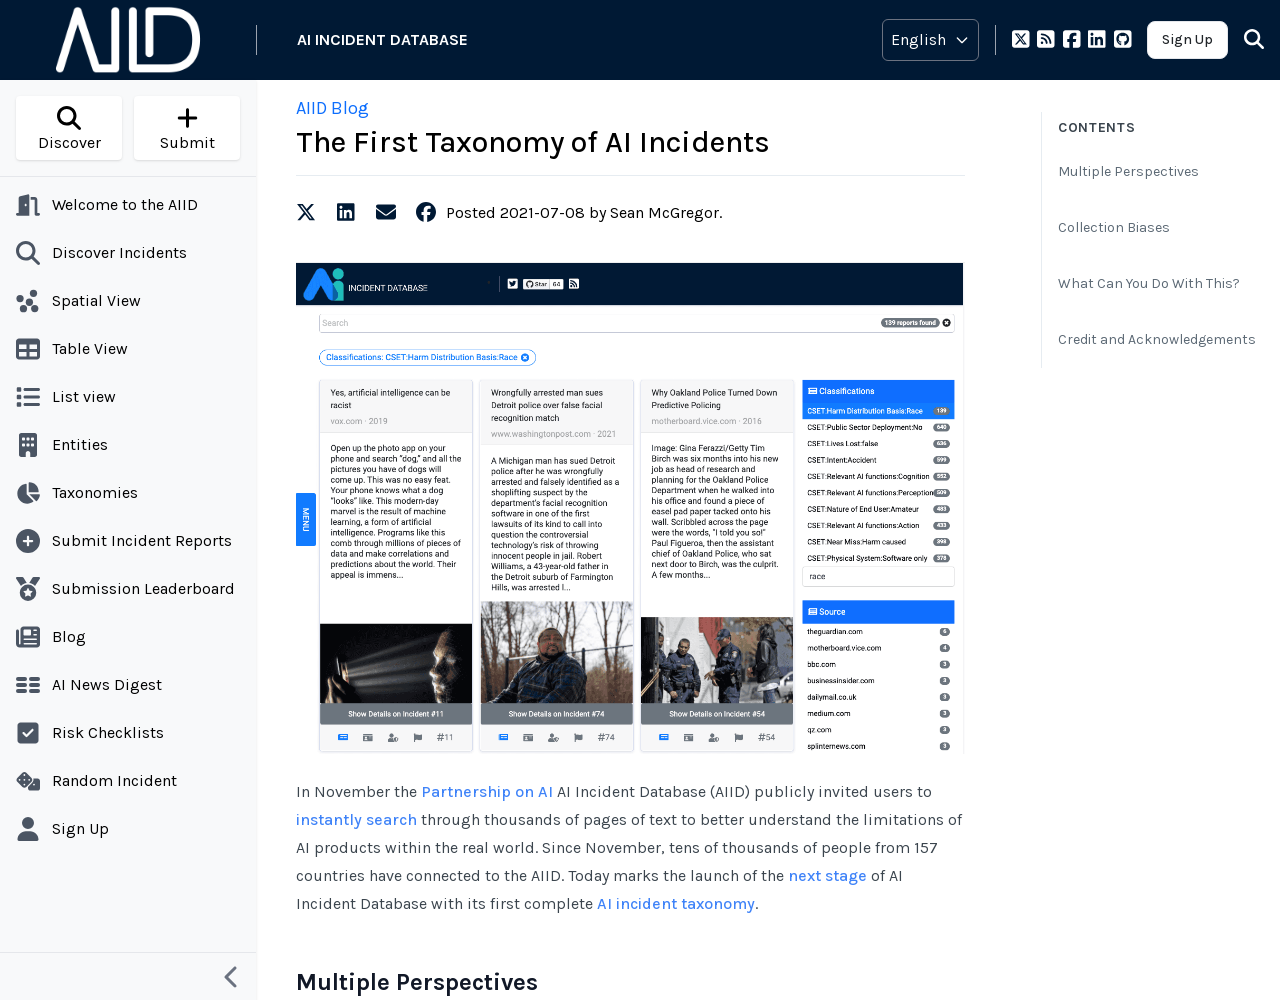

Retrieved blog content text
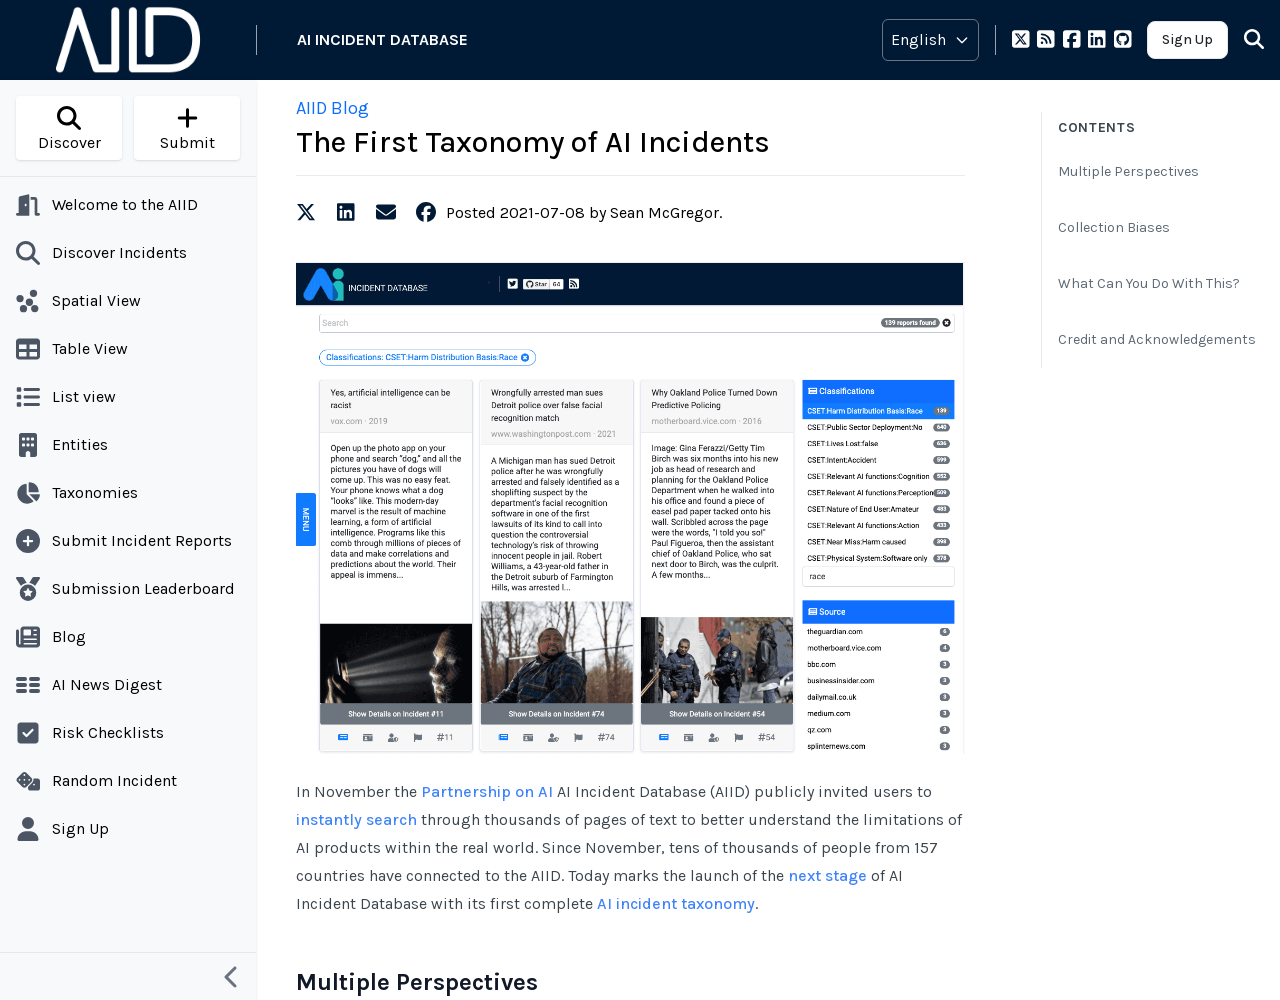

Verified blog content contains expected text about AIID partnership
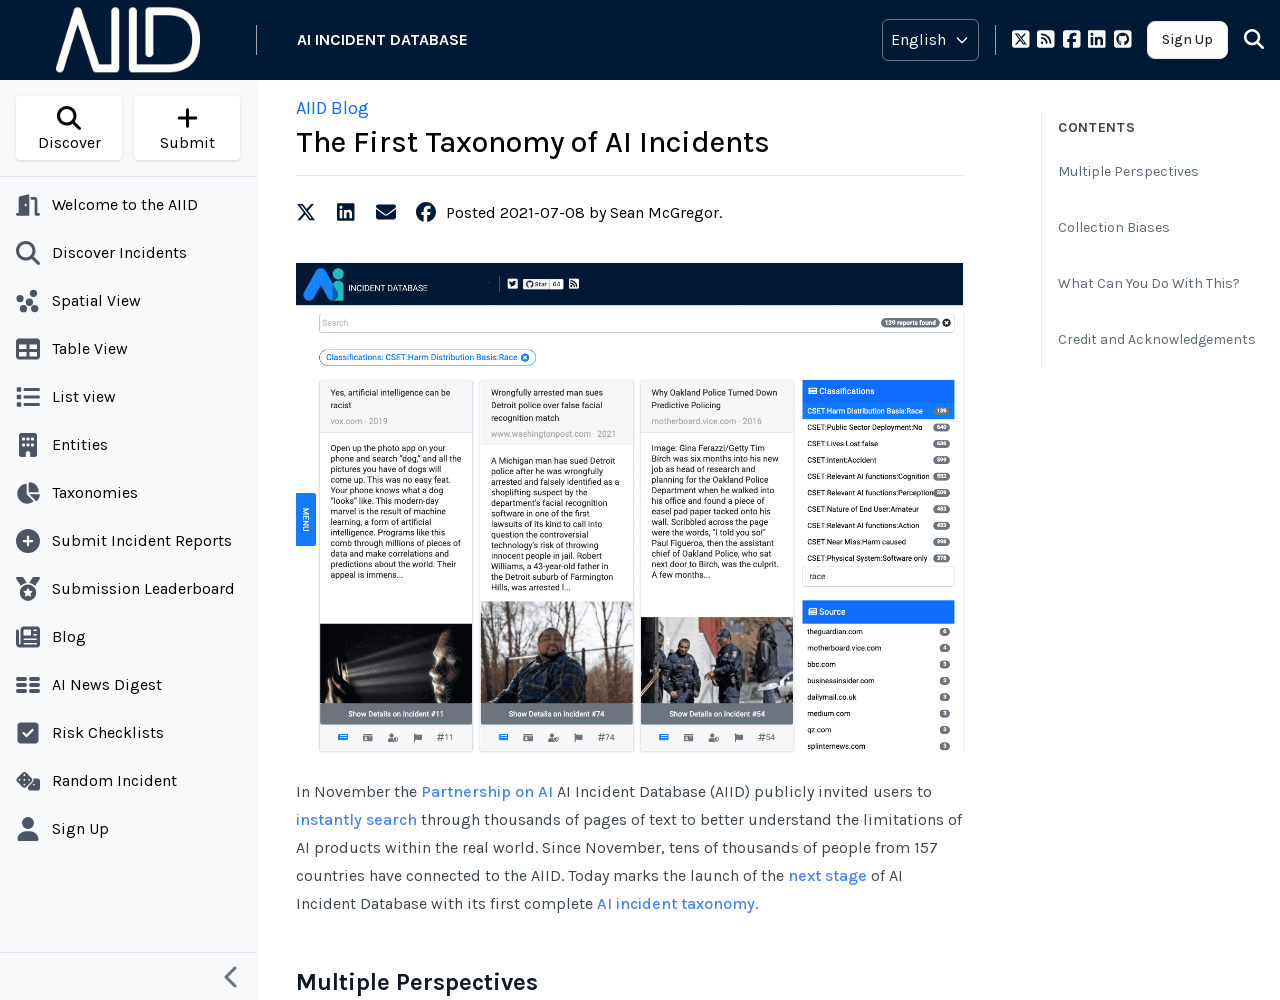

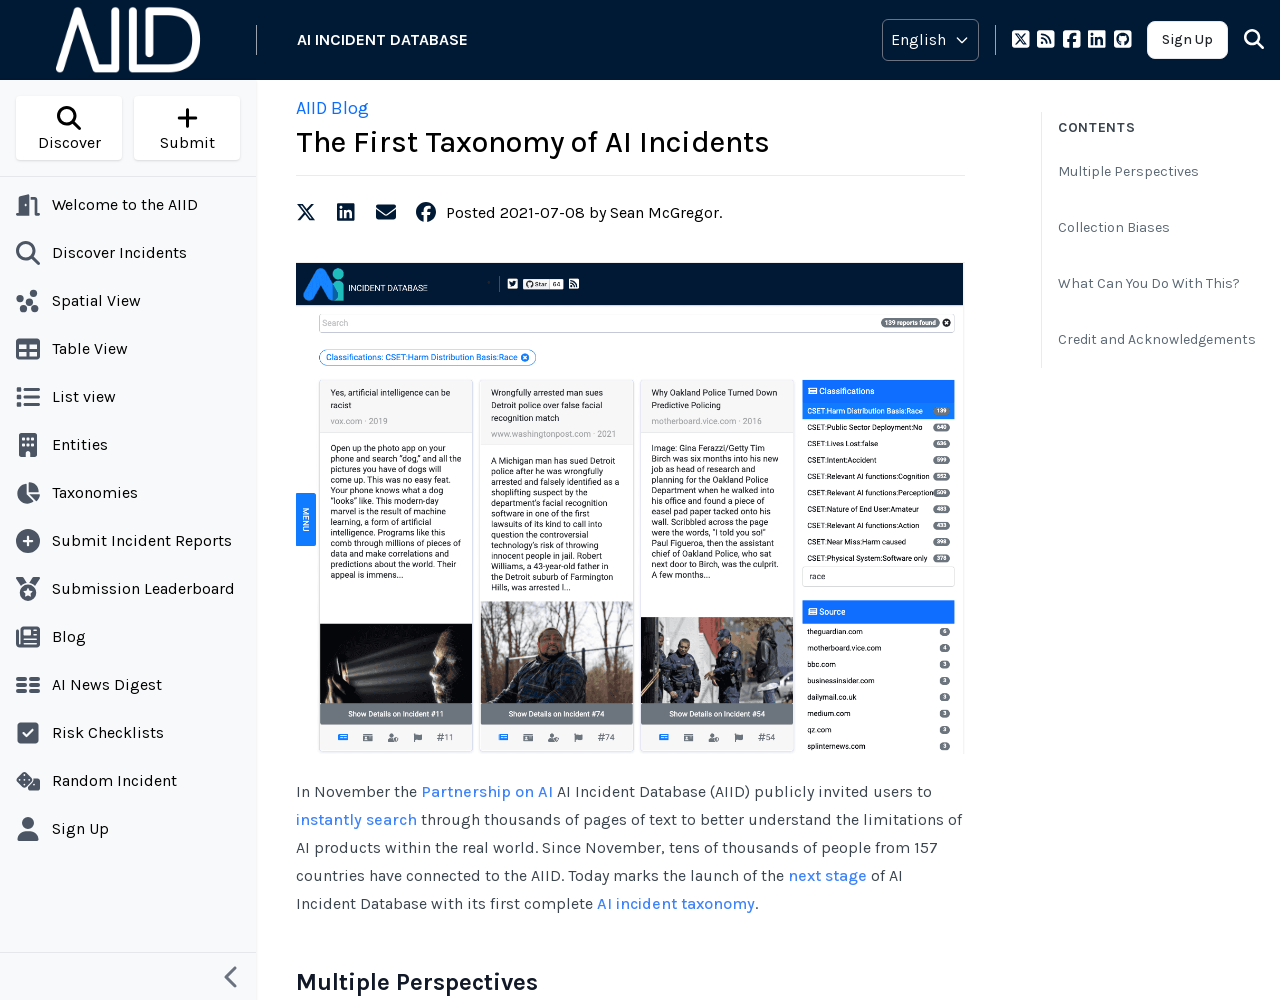